Tests JavaScript alert dialog handling by clicking a button that triggers an alert and then accepting it

Starting URL: https://practice.expandtesting.com/js-dialogs

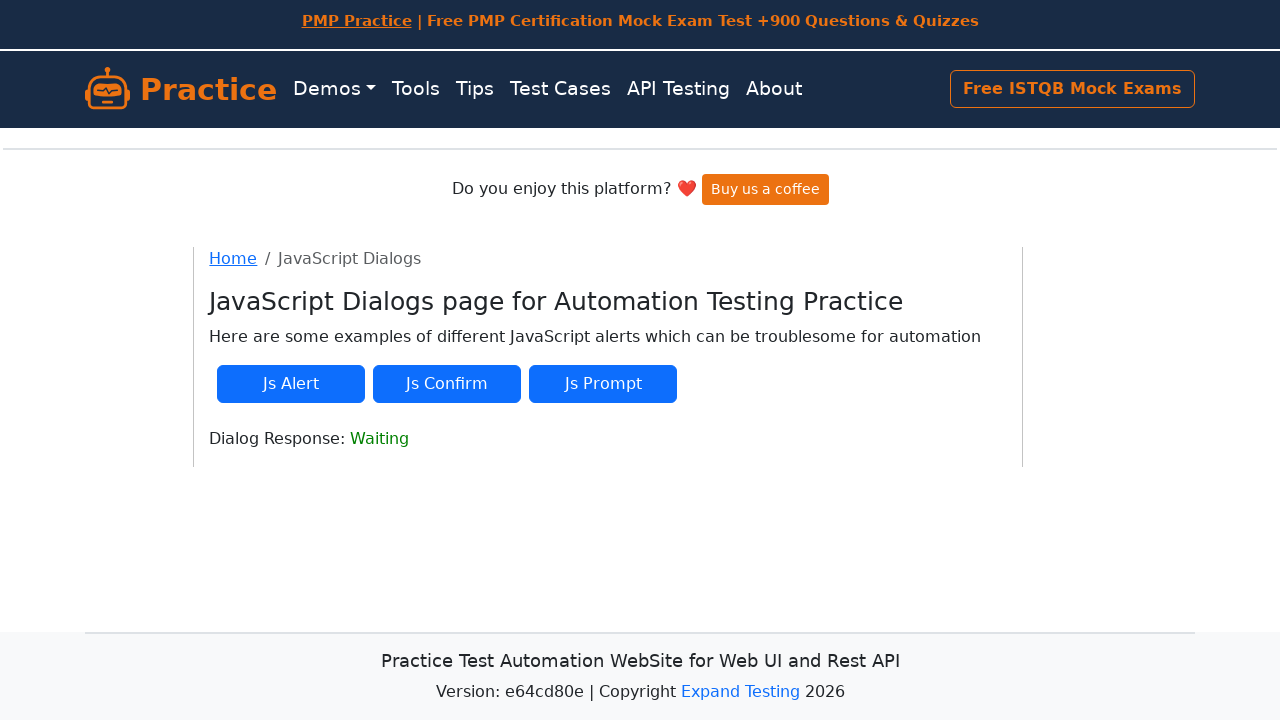

Clicked button to trigger JavaScript alert dialog at (291, 384) on button#js-alert
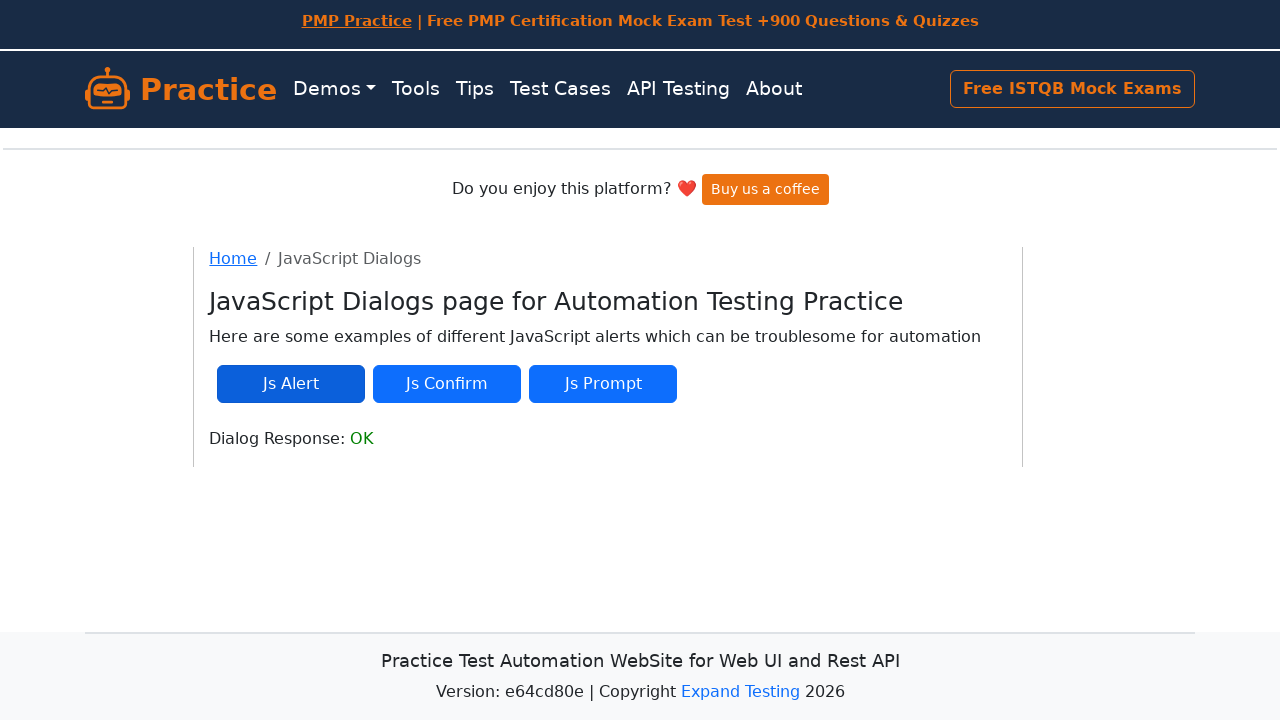

Set up dialog handler to accept alerts
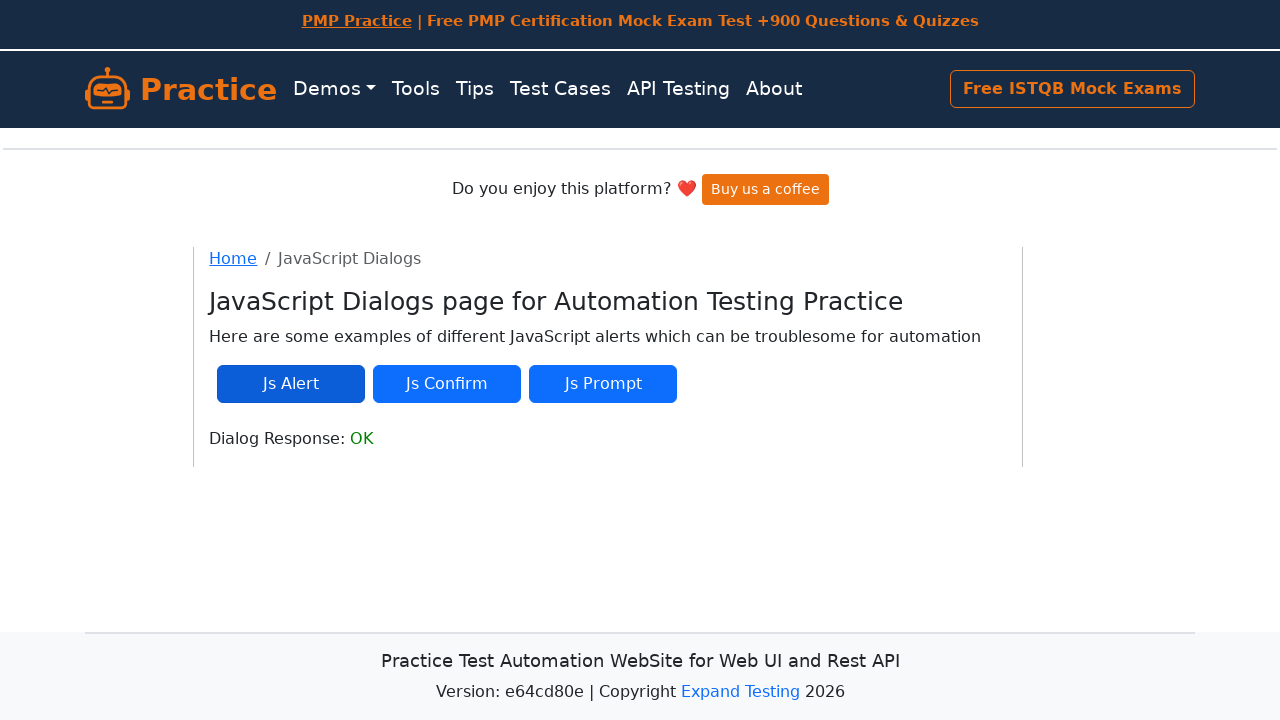

Set up one-time dialog handler before clicking
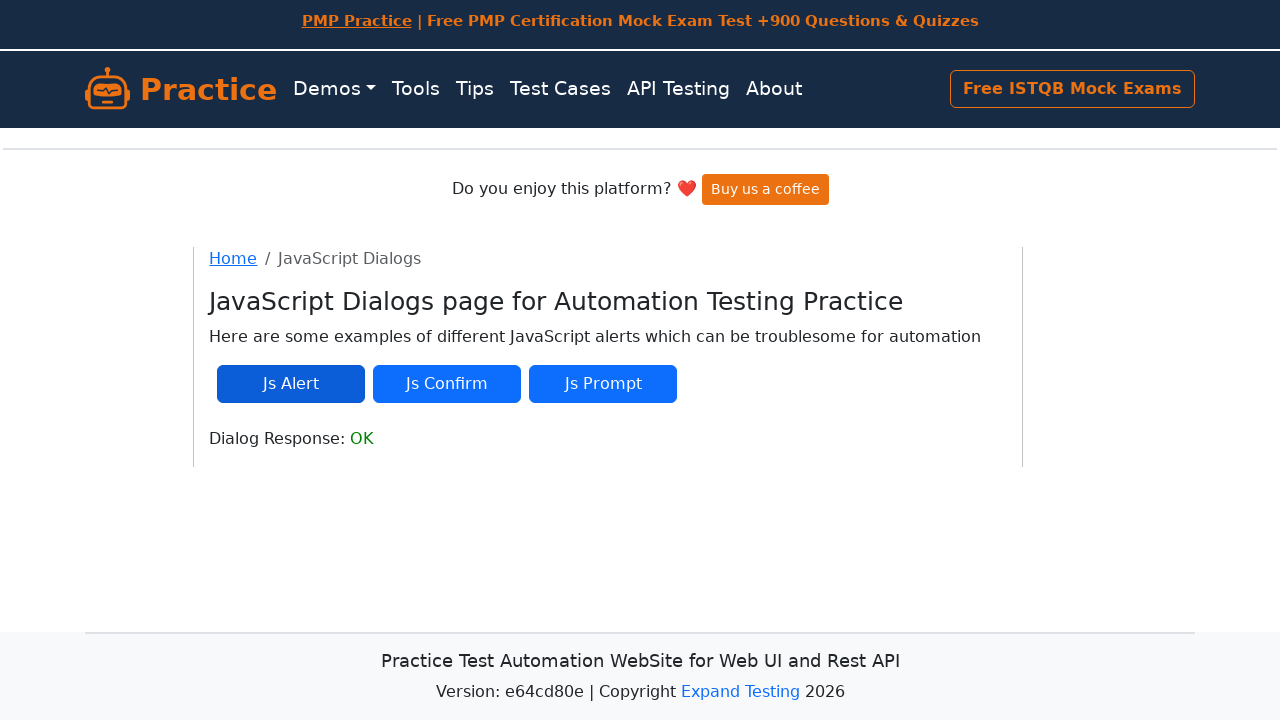

Clicked button to trigger alert with dialog handler active at (291, 384) on button#js-alert
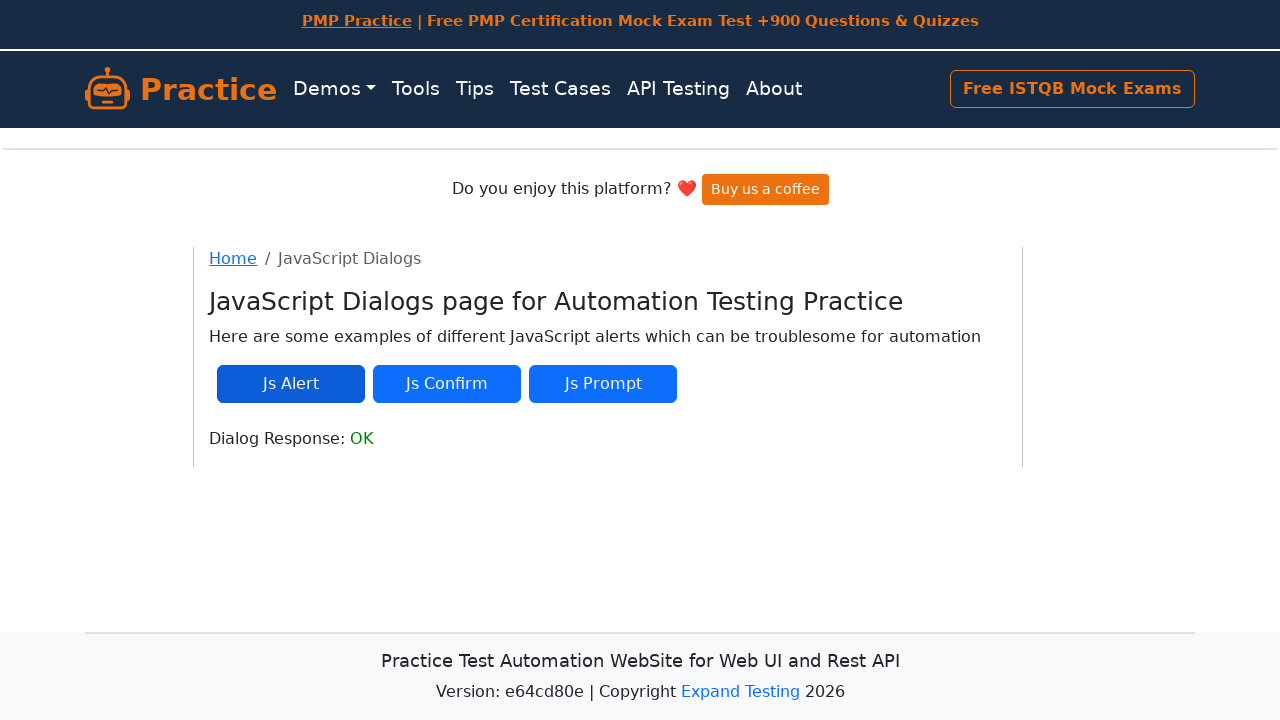

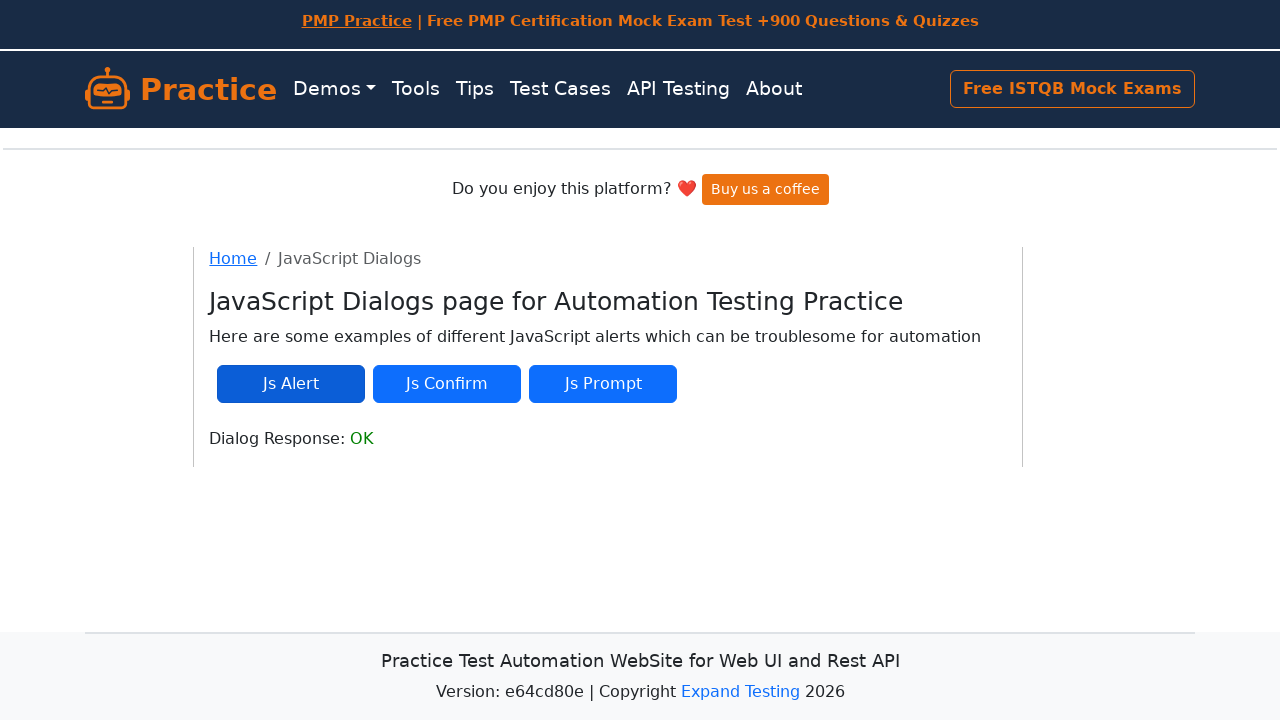